Tests filtering to display all items after viewing filtered views

Starting URL: https://demo.playwright.dev/todomvc

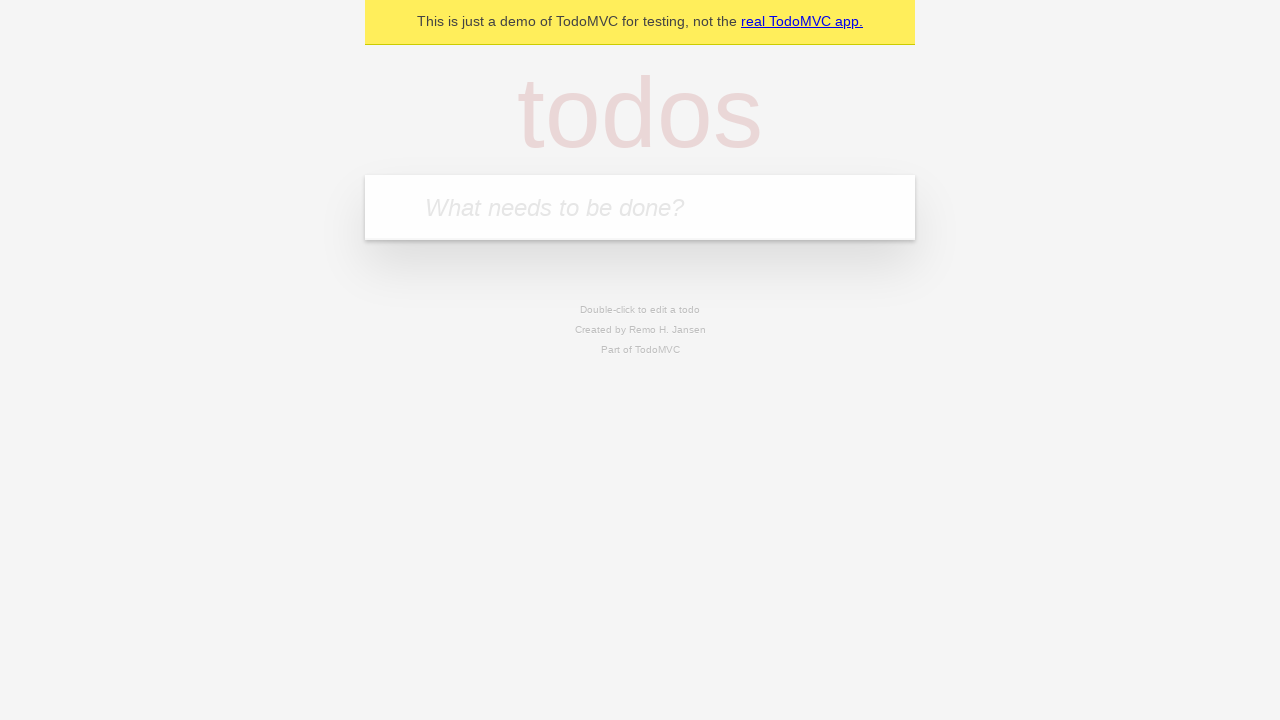

Filled todo input with 'buy some cheese' on internal:attr=[placeholder="What needs to be done?"i]
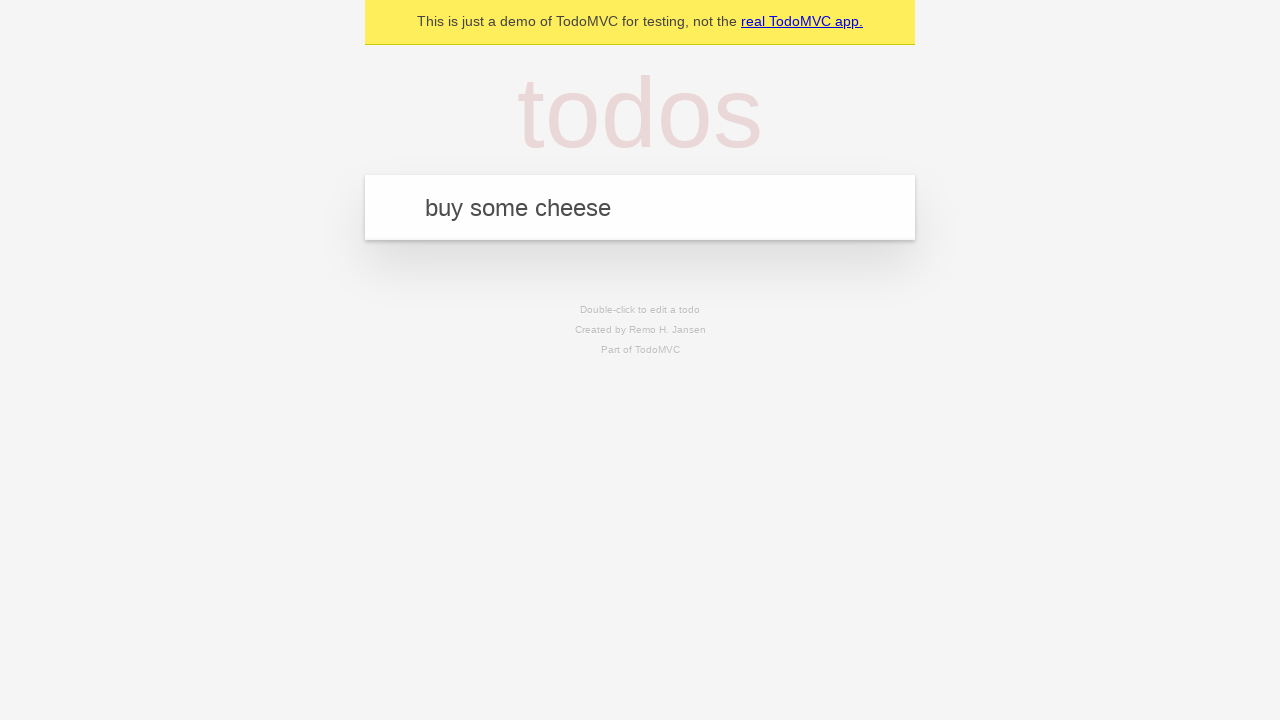

Pressed Enter to create todo item 'buy some cheese' on internal:attr=[placeholder="What needs to be done?"i]
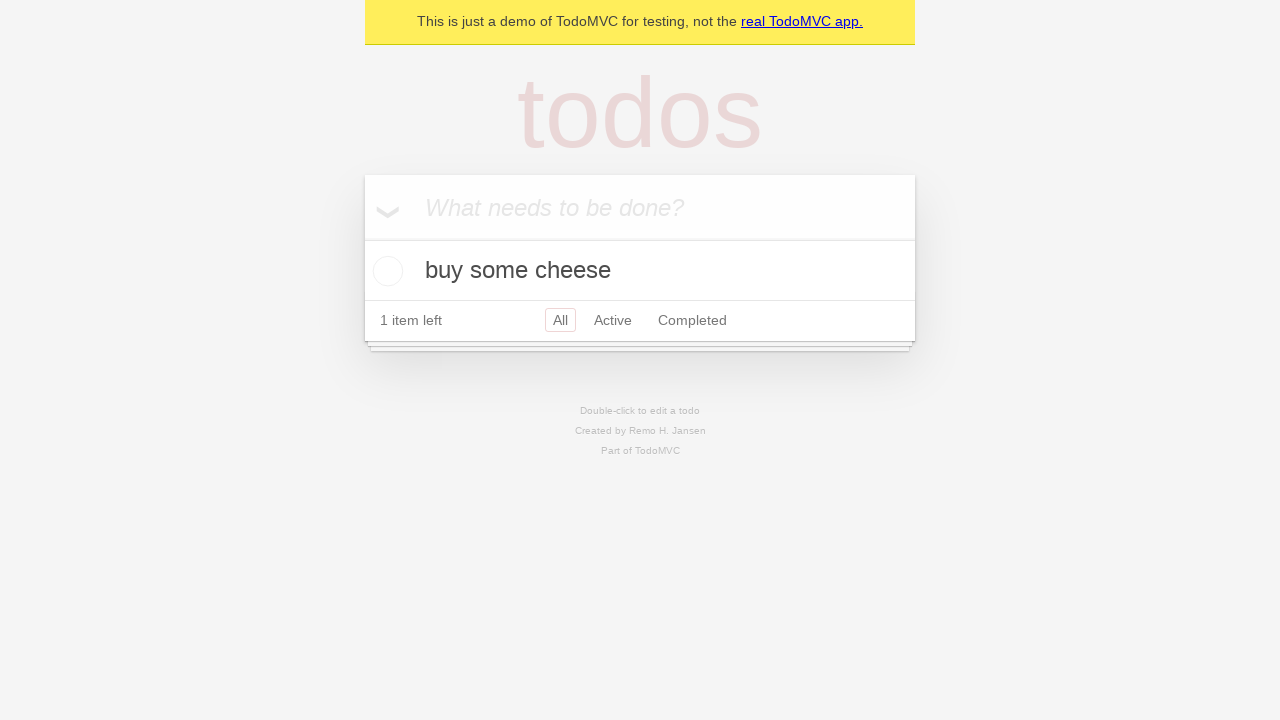

Filled todo input with 'feed the cat' on internal:attr=[placeholder="What needs to be done?"i]
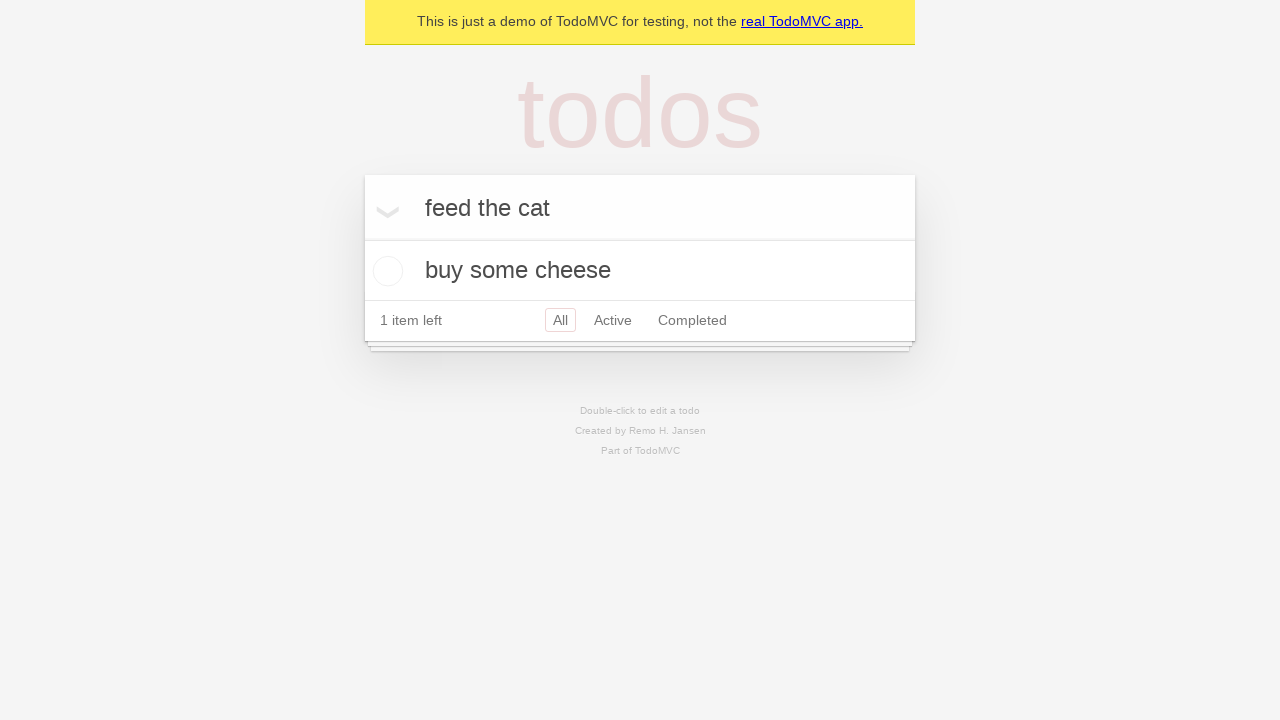

Pressed Enter to create todo item 'feed the cat' on internal:attr=[placeholder="What needs to be done?"i]
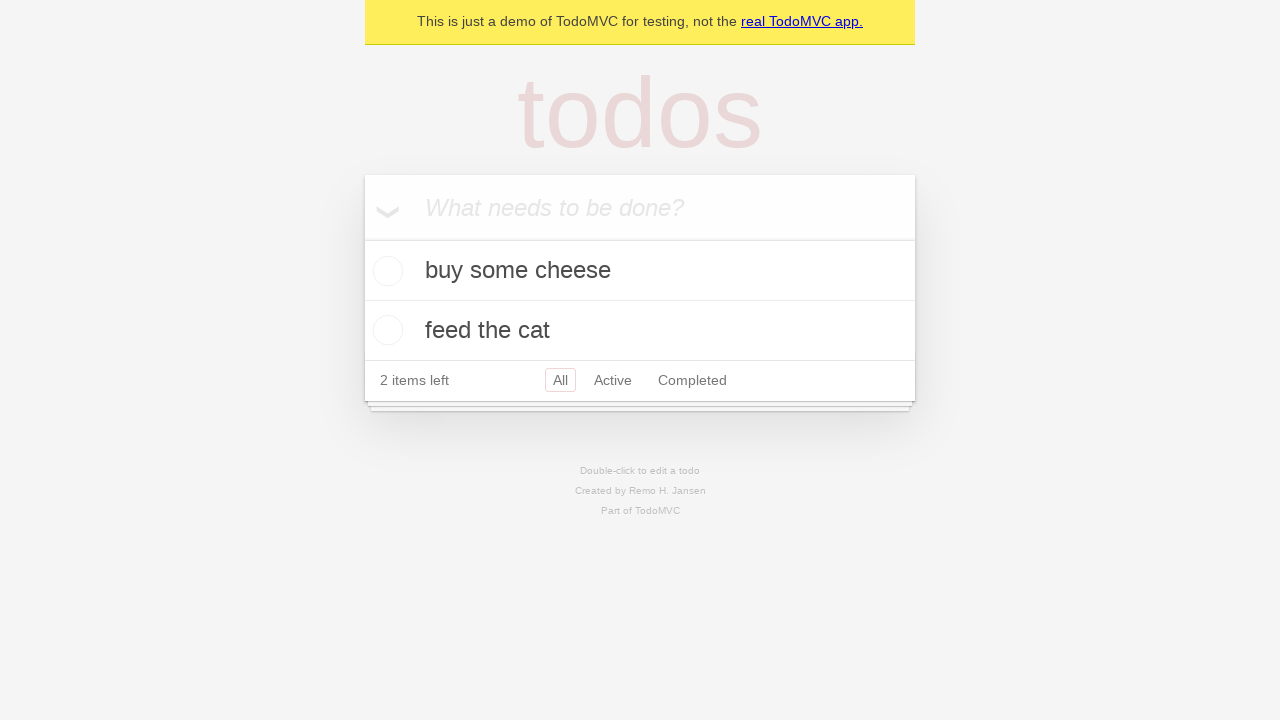

Filled todo input with 'book a doctors appointment' on internal:attr=[placeholder="What needs to be done?"i]
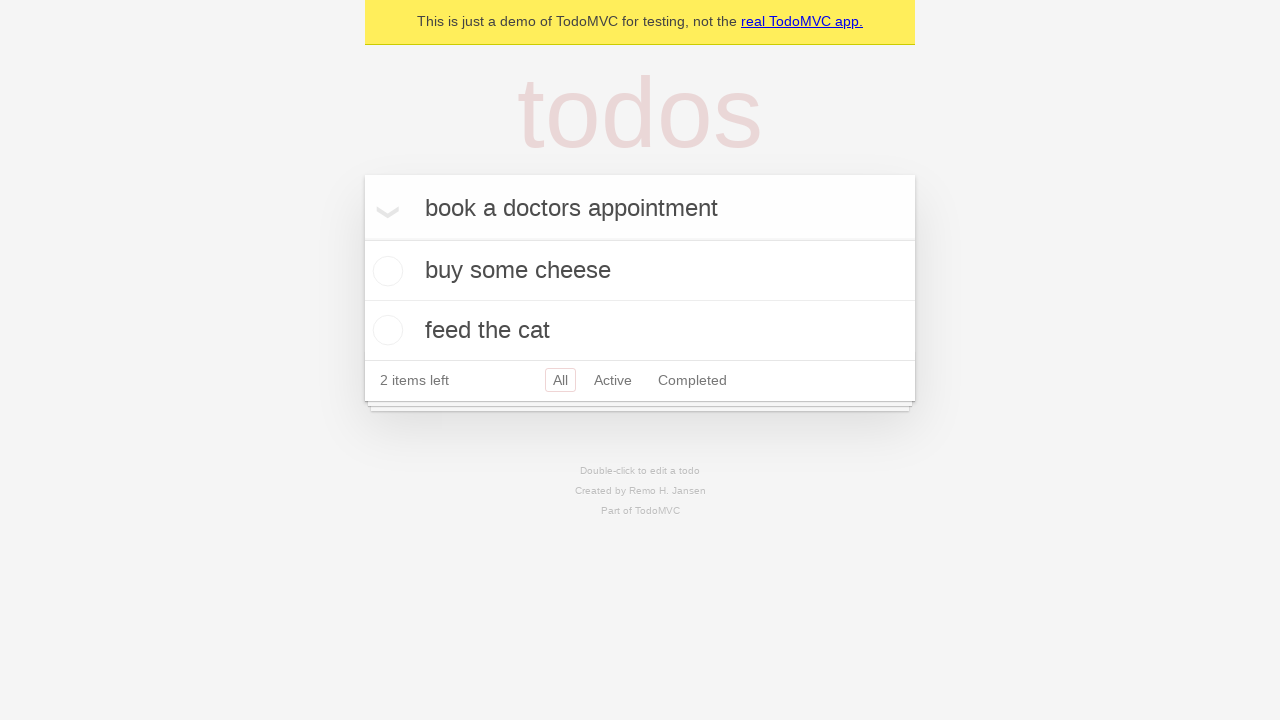

Pressed Enter to create todo item 'book a doctors appointment' on internal:attr=[placeholder="What needs to be done?"i]
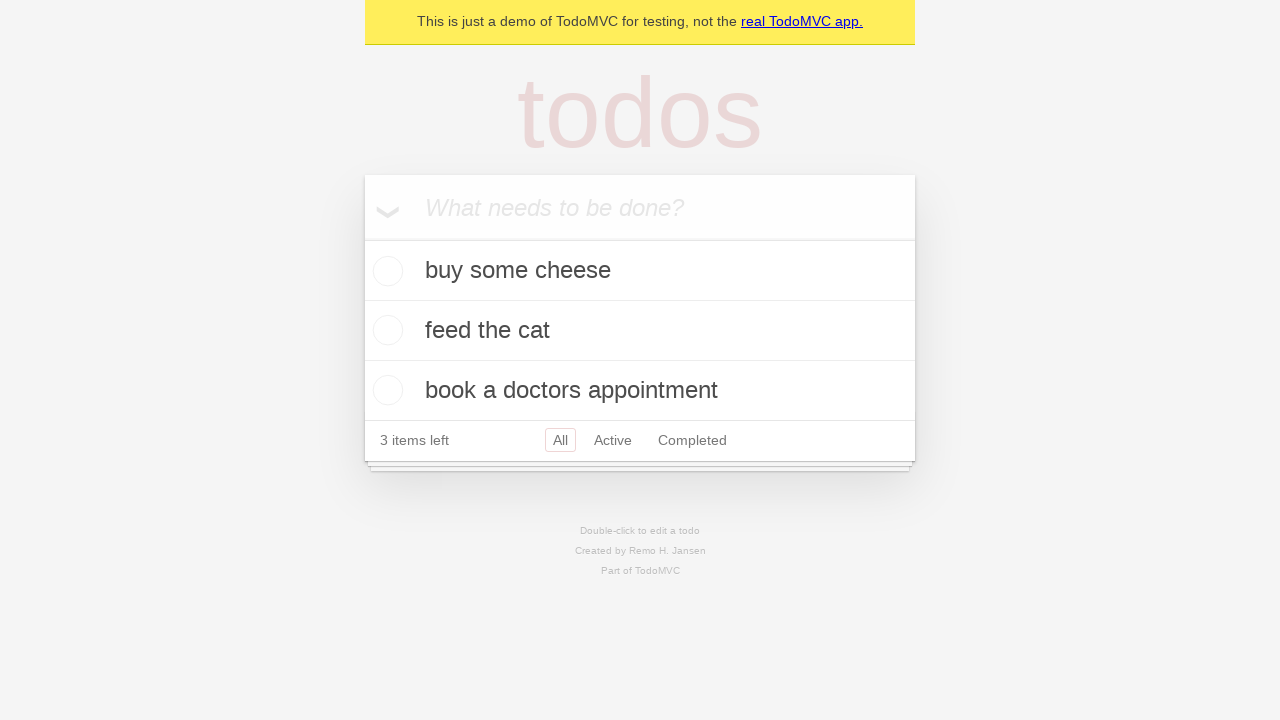

Checked the second todo item at (385, 330) on internal:testid=[data-testid="todo-item"s] >> nth=1 >> internal:role=checkbox
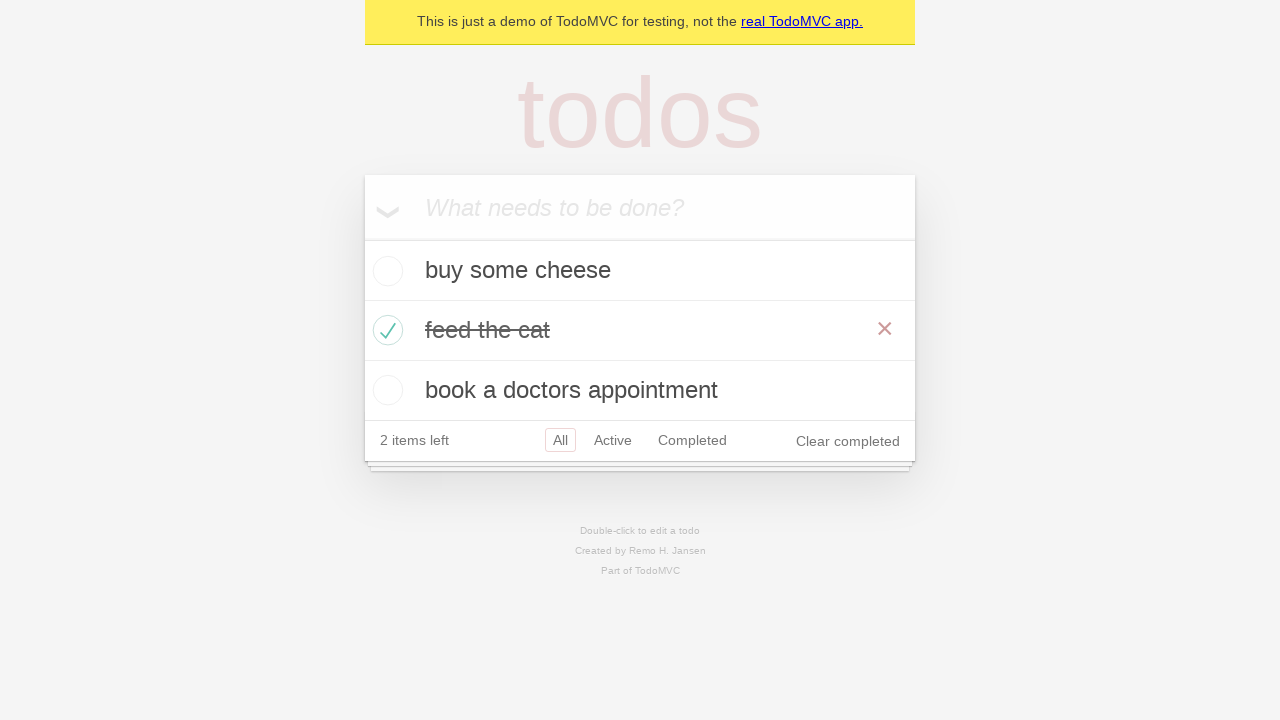

Clicked Active filter to display active items only at (613, 440) on internal:role=link[name="Active"i]
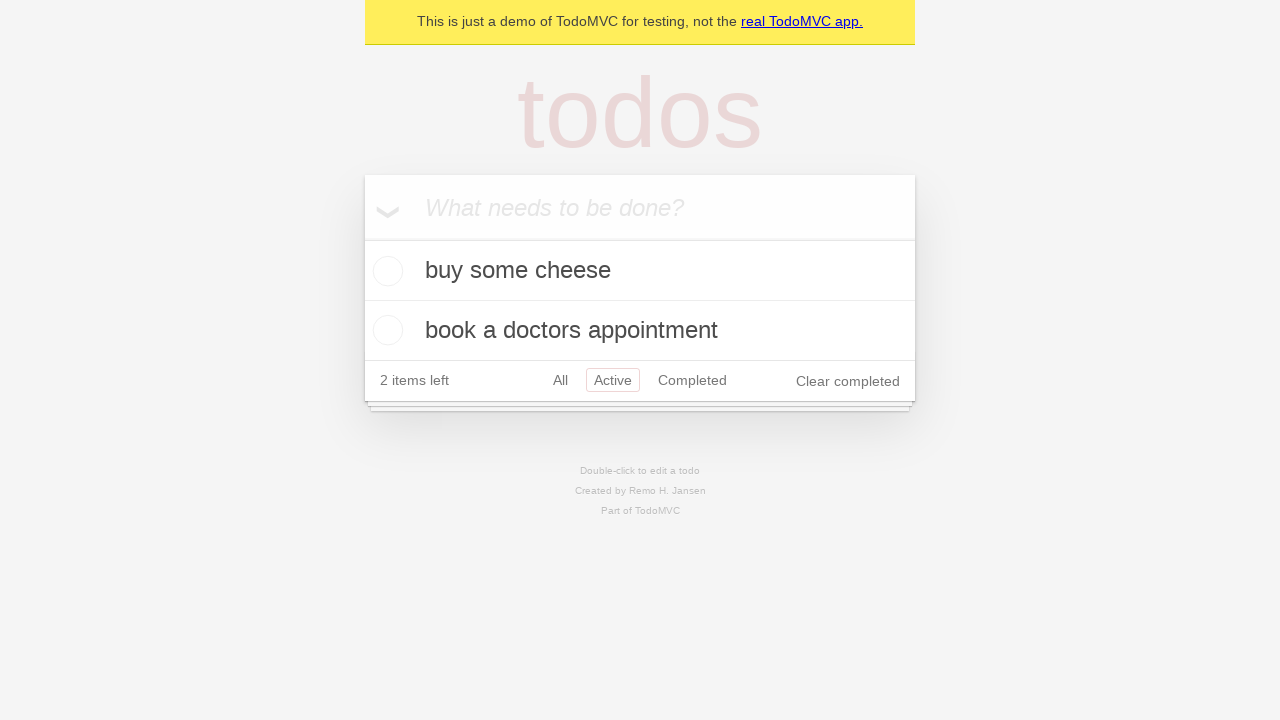

Clicked Completed filter to display completed items only at (692, 380) on internal:role=link[name="Completed"i]
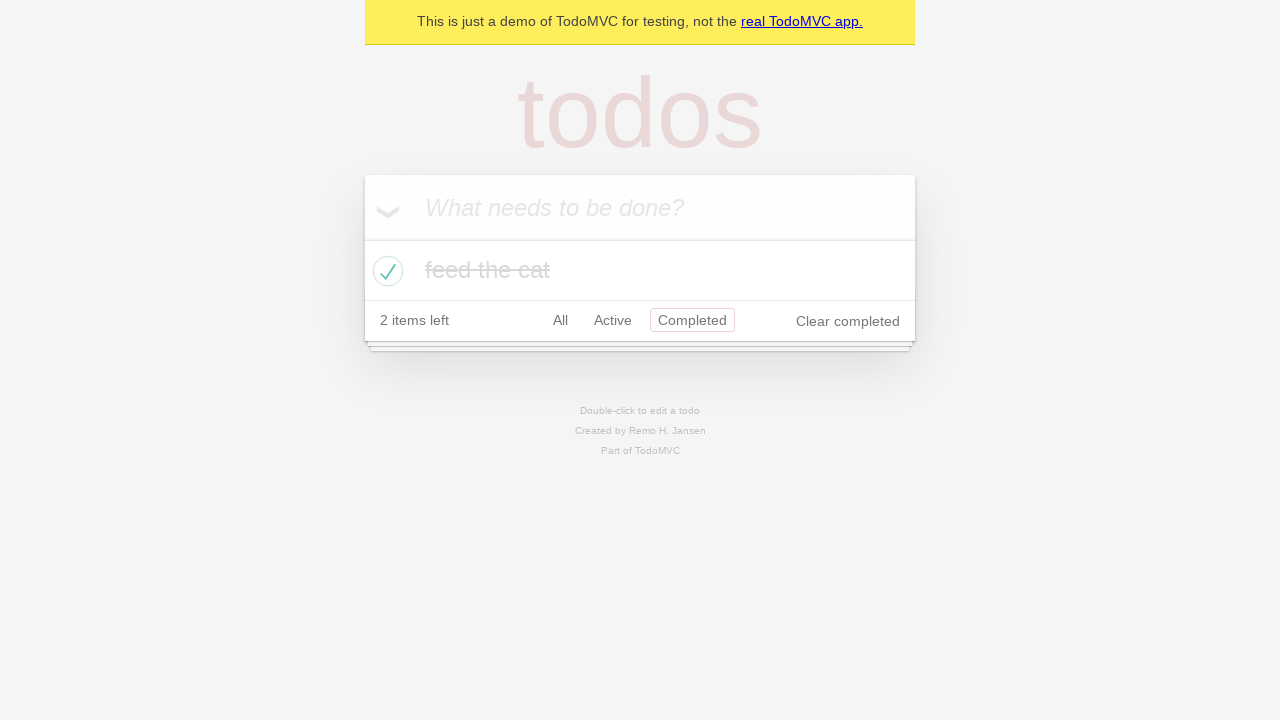

Clicked All filter to display all items at (560, 320) on internal:role=link[name="All"i]
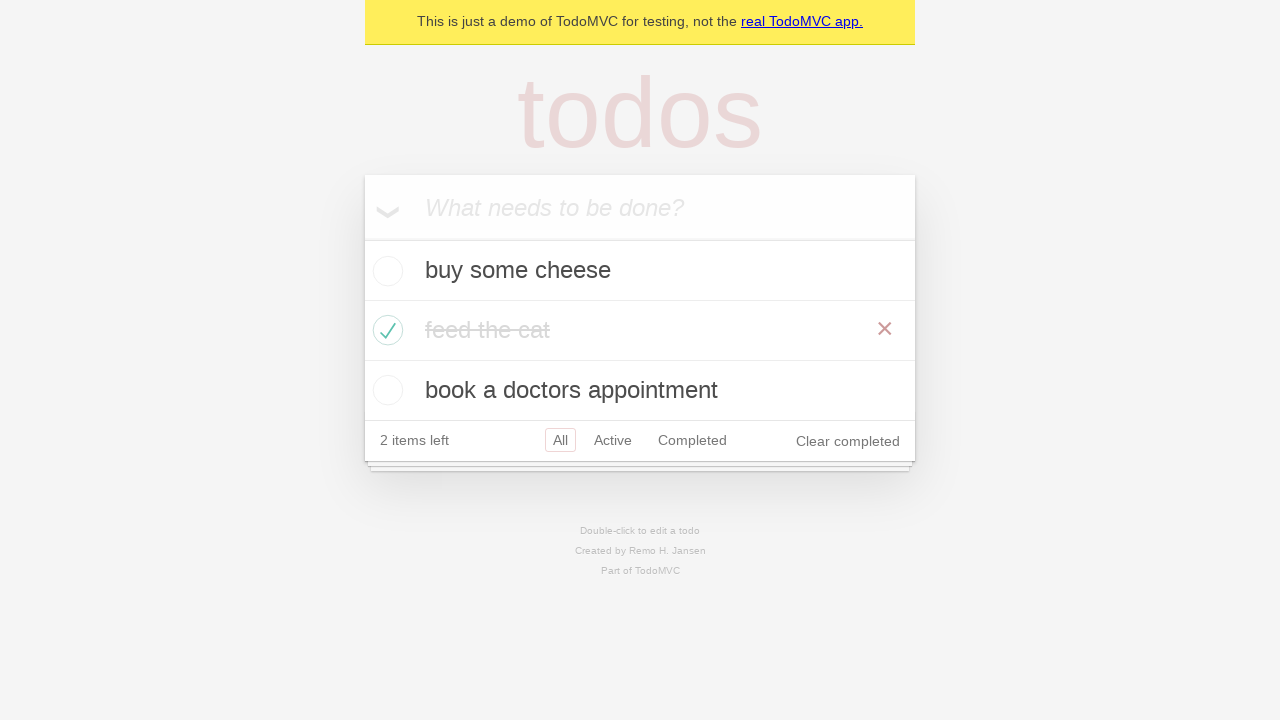

Verified that all 3 todo items are displayed
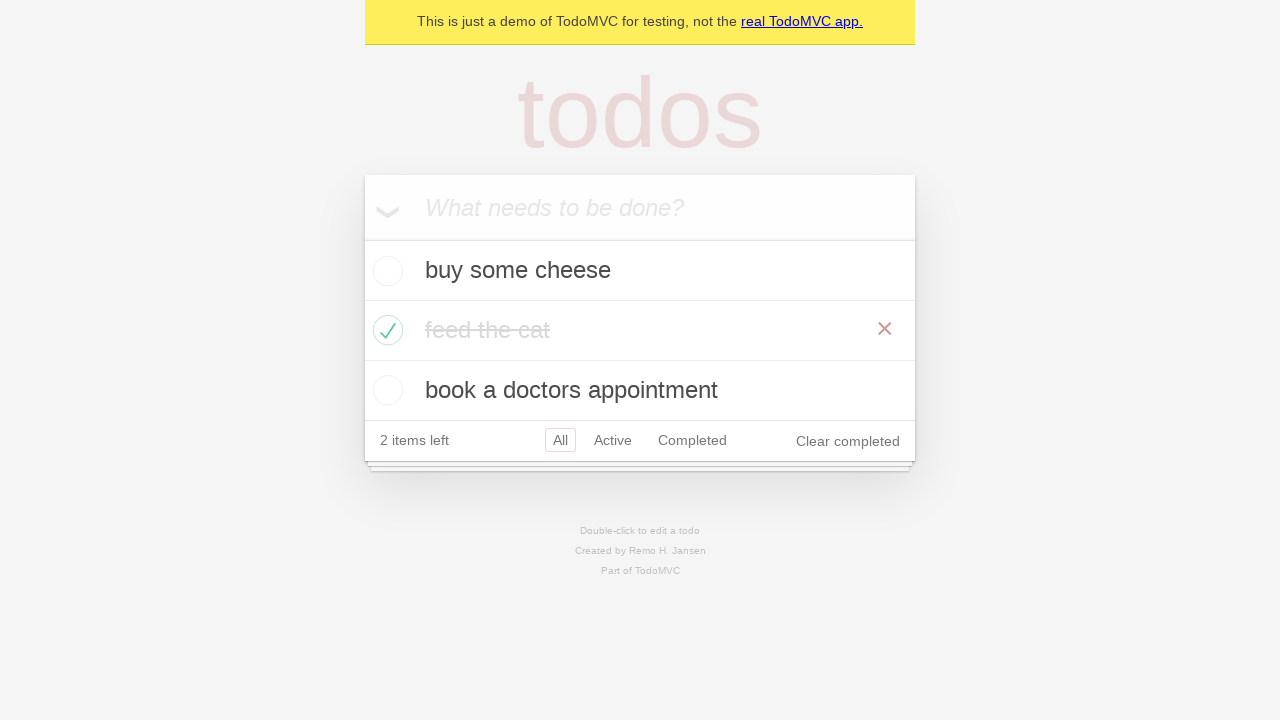

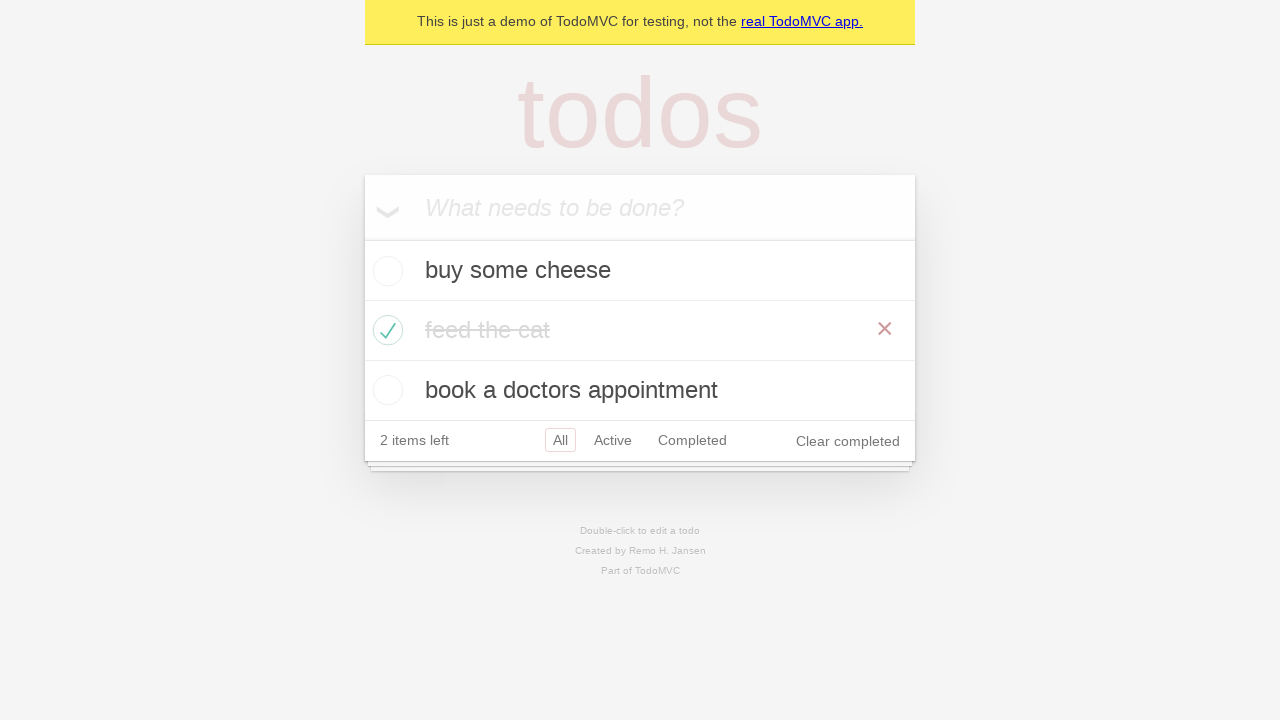